Tests drag and drop functionality by dragging an element to a drop target and verifying the "Dropped!" message appears

Starting URL: https://demoqa.com/droppable

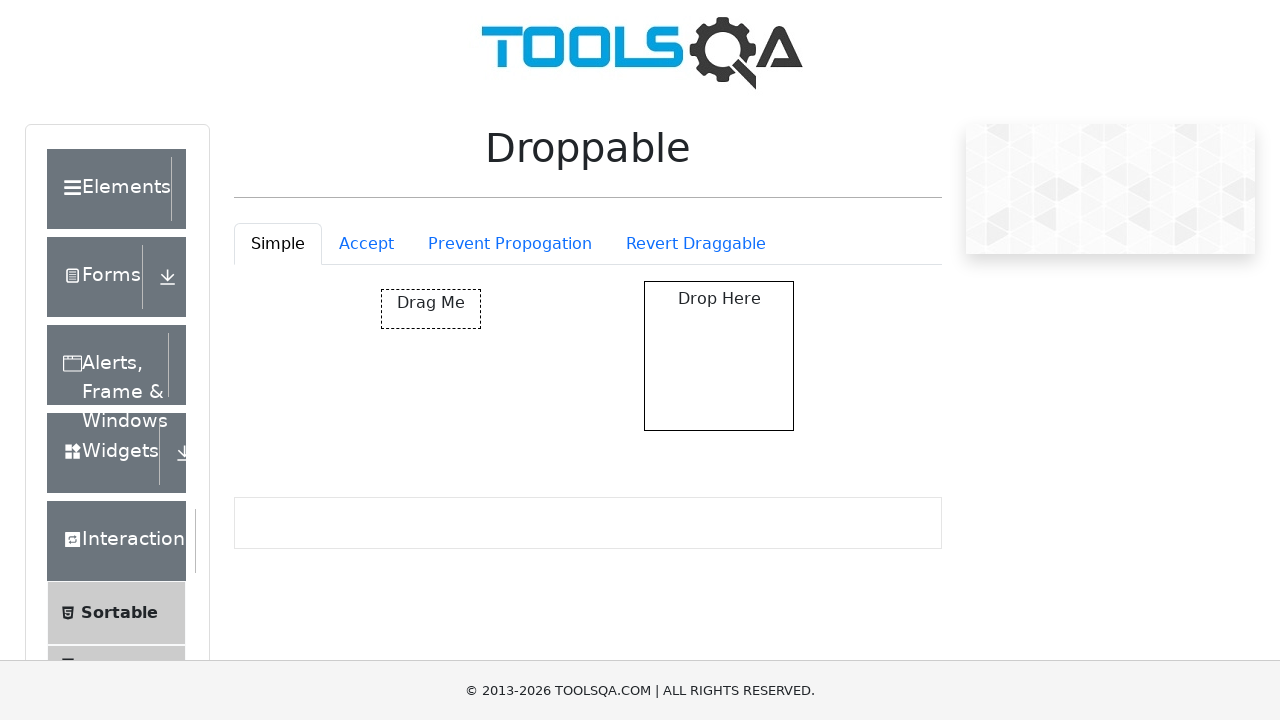

Located draggable element
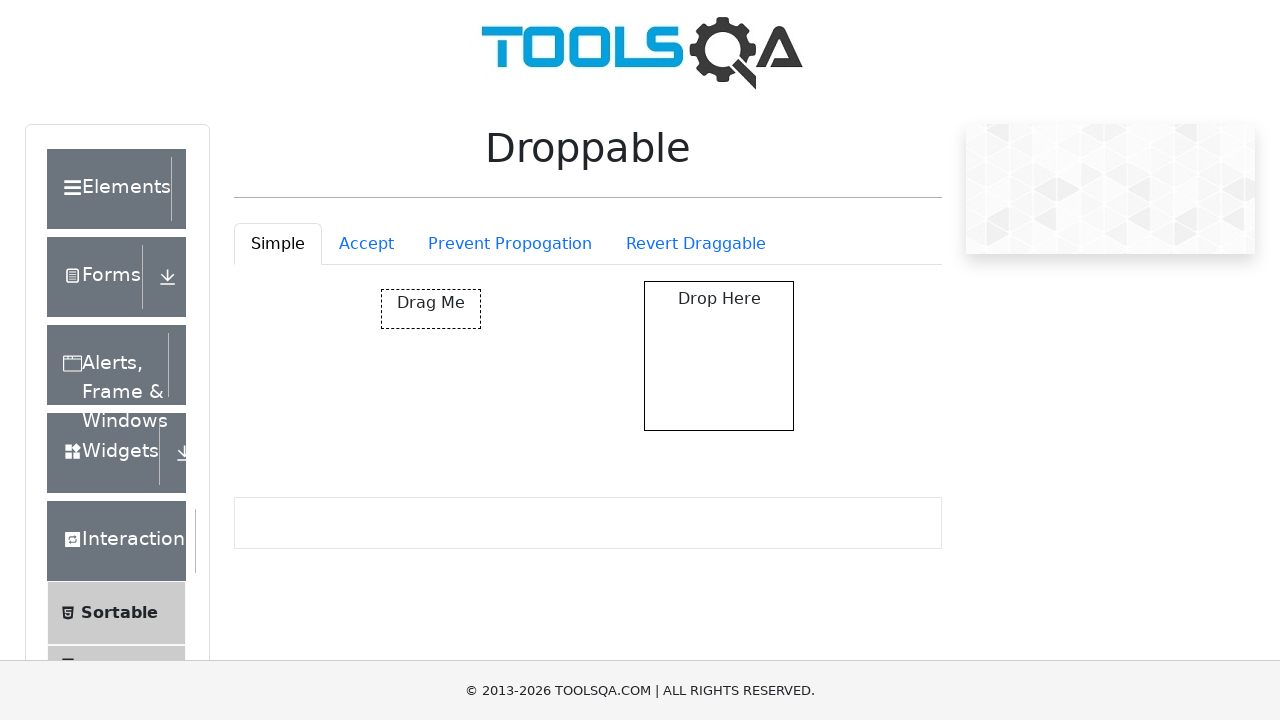

Located droppable target element
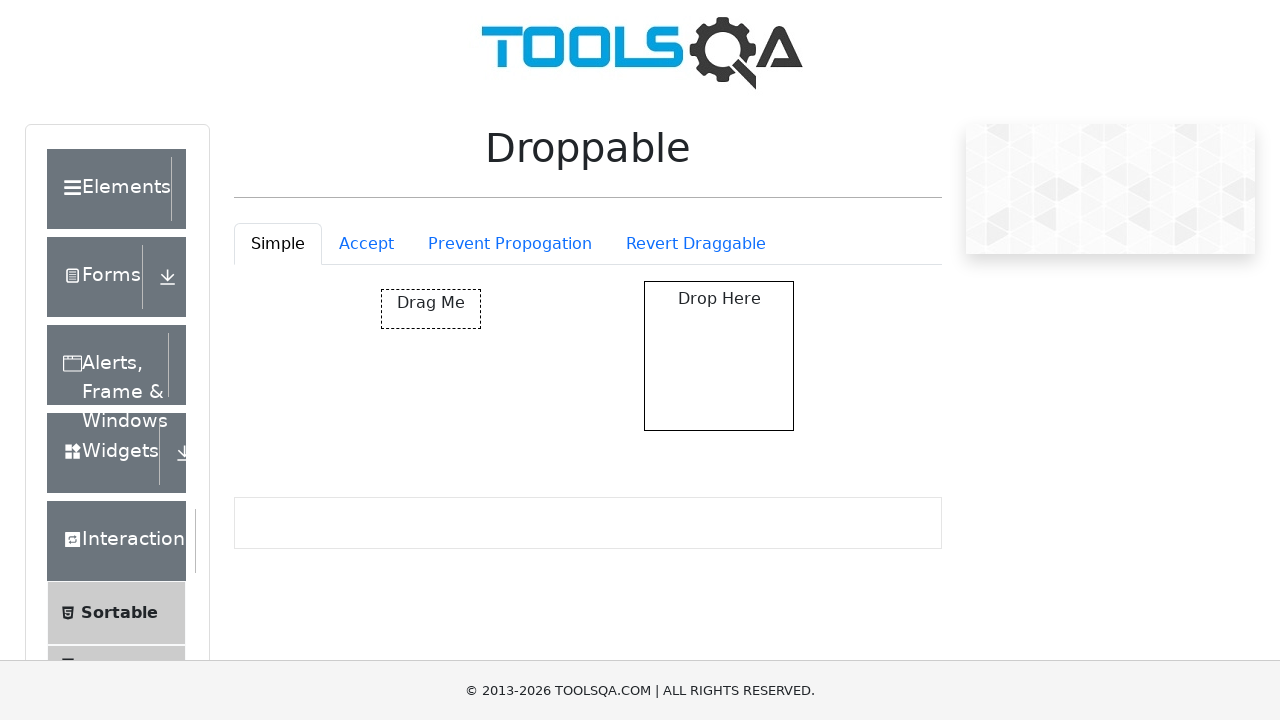

Dragged element to drop target at (719, 356)
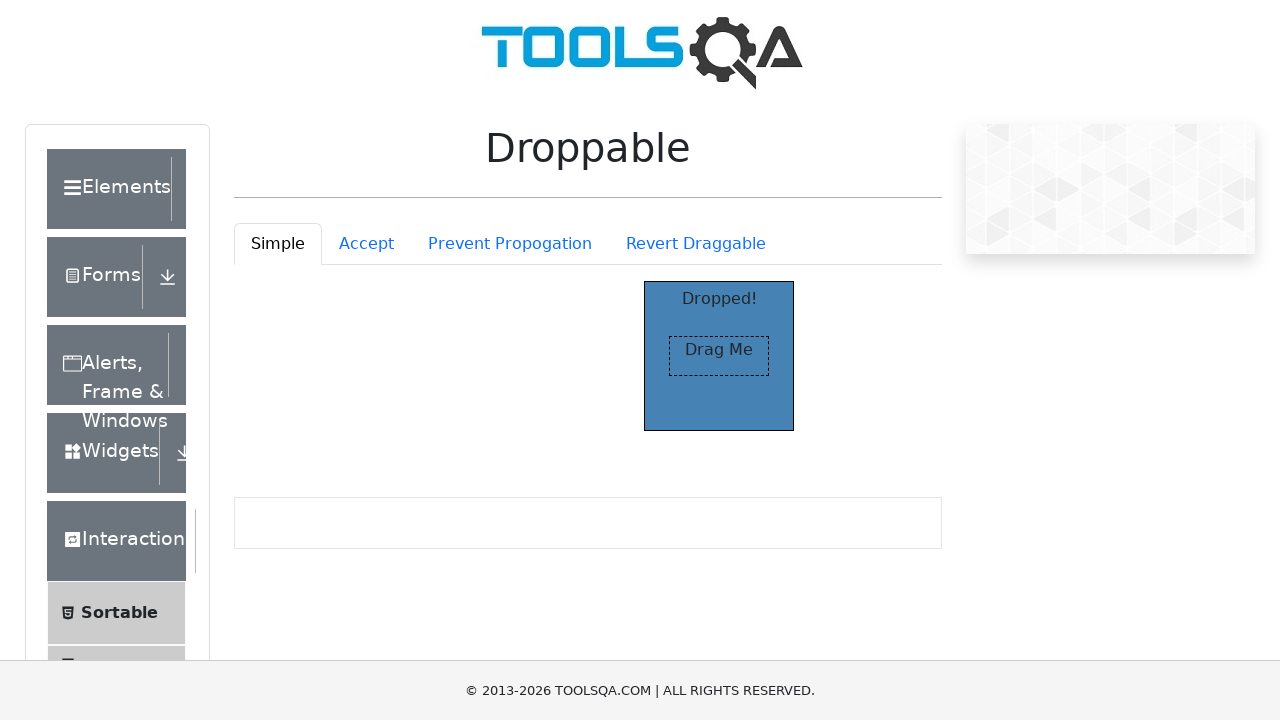

Located 'Dropped!' verification message
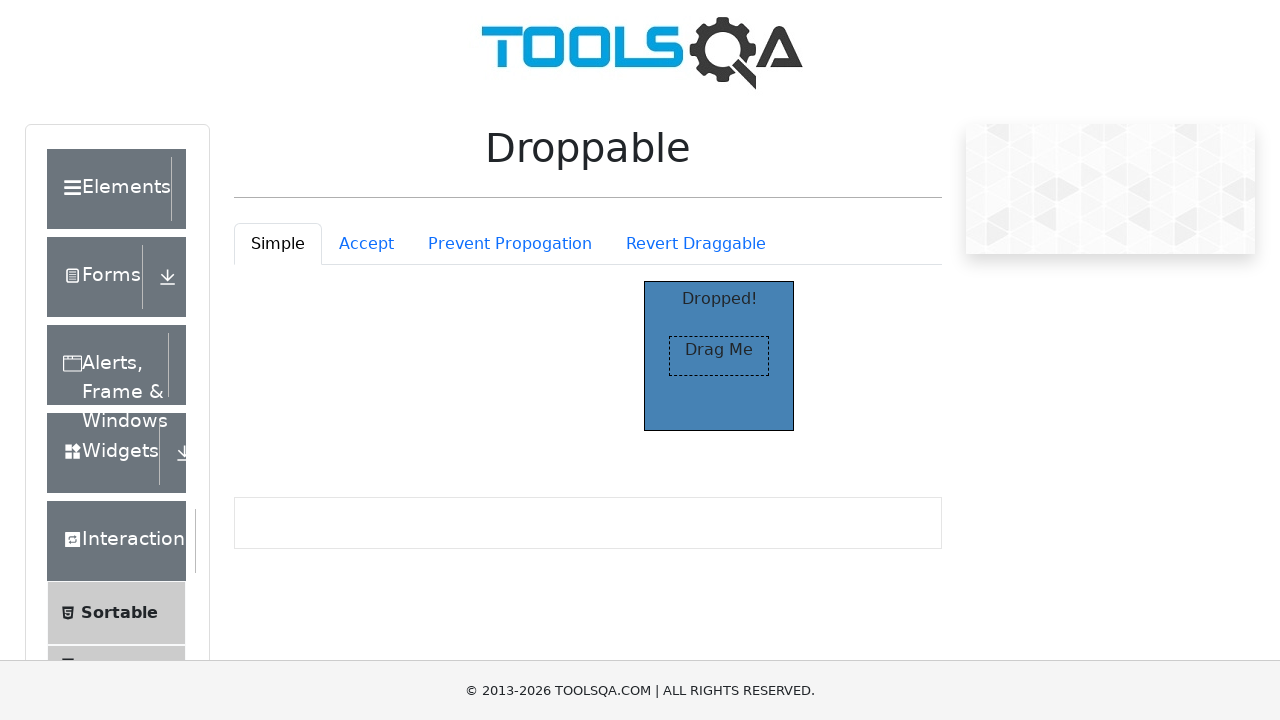

'Dropped!' message is now visible
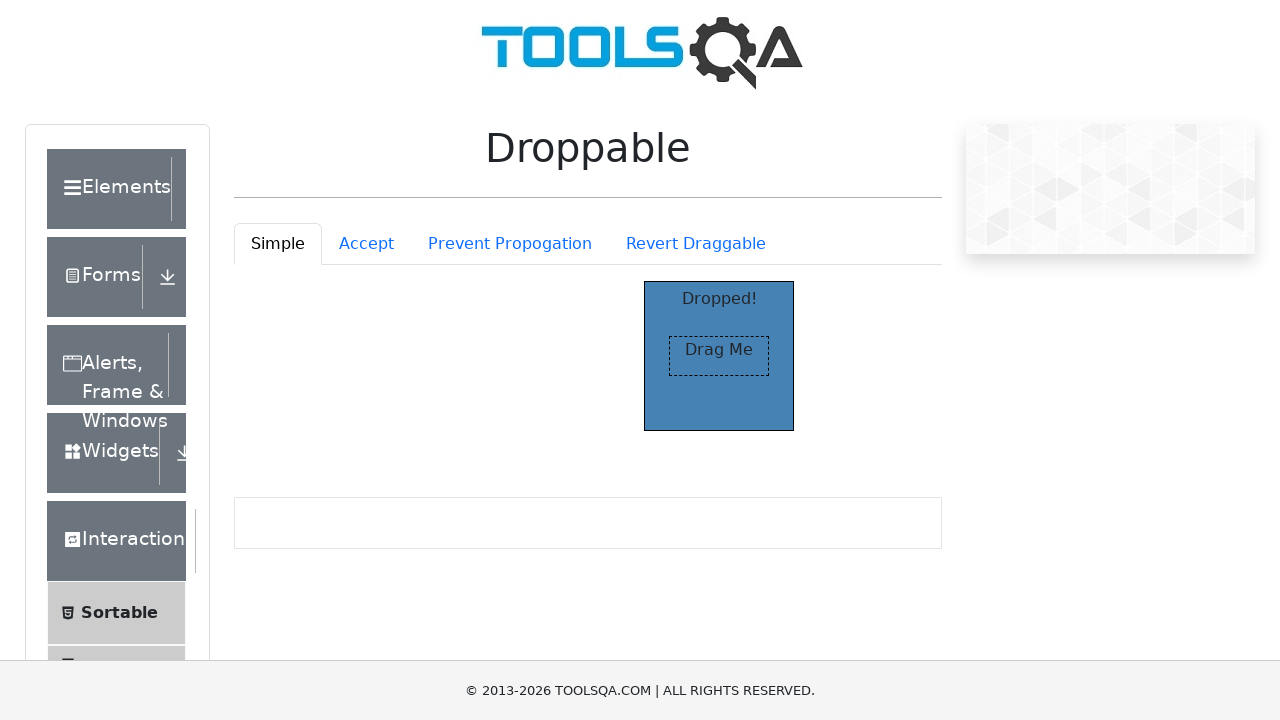

Verified 'Dropped!' message is visible - drag and drop test passed
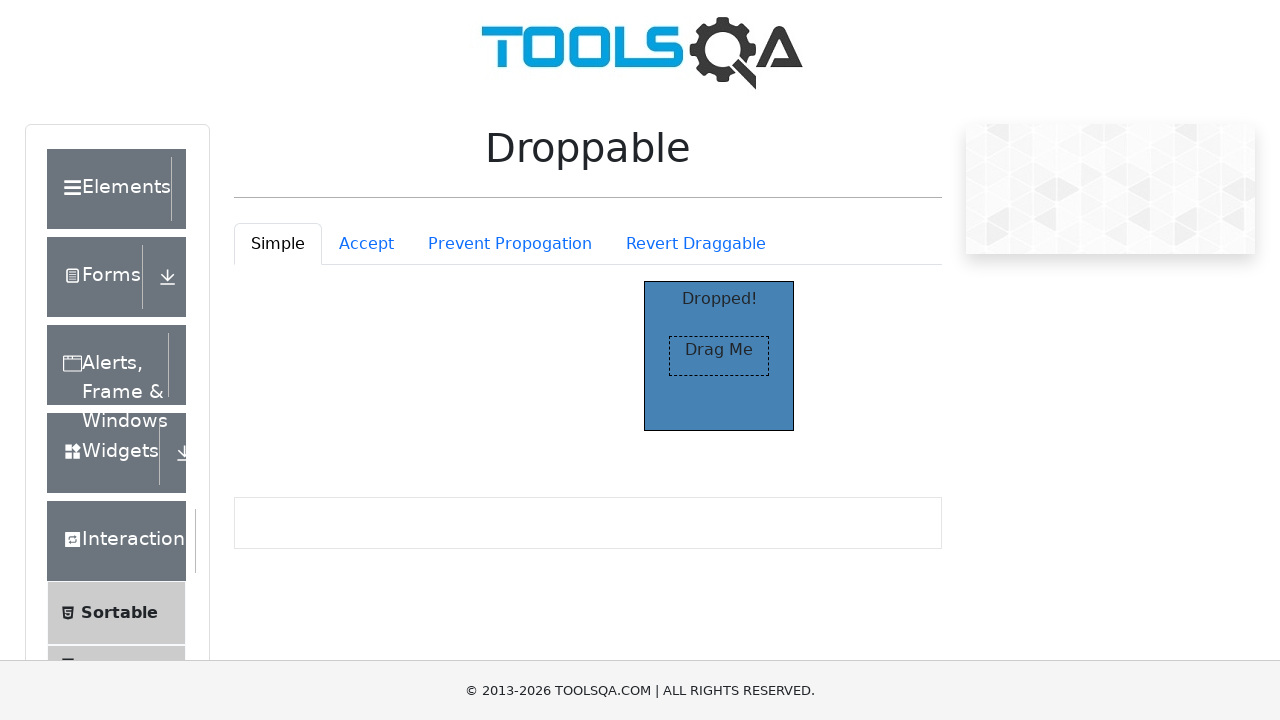

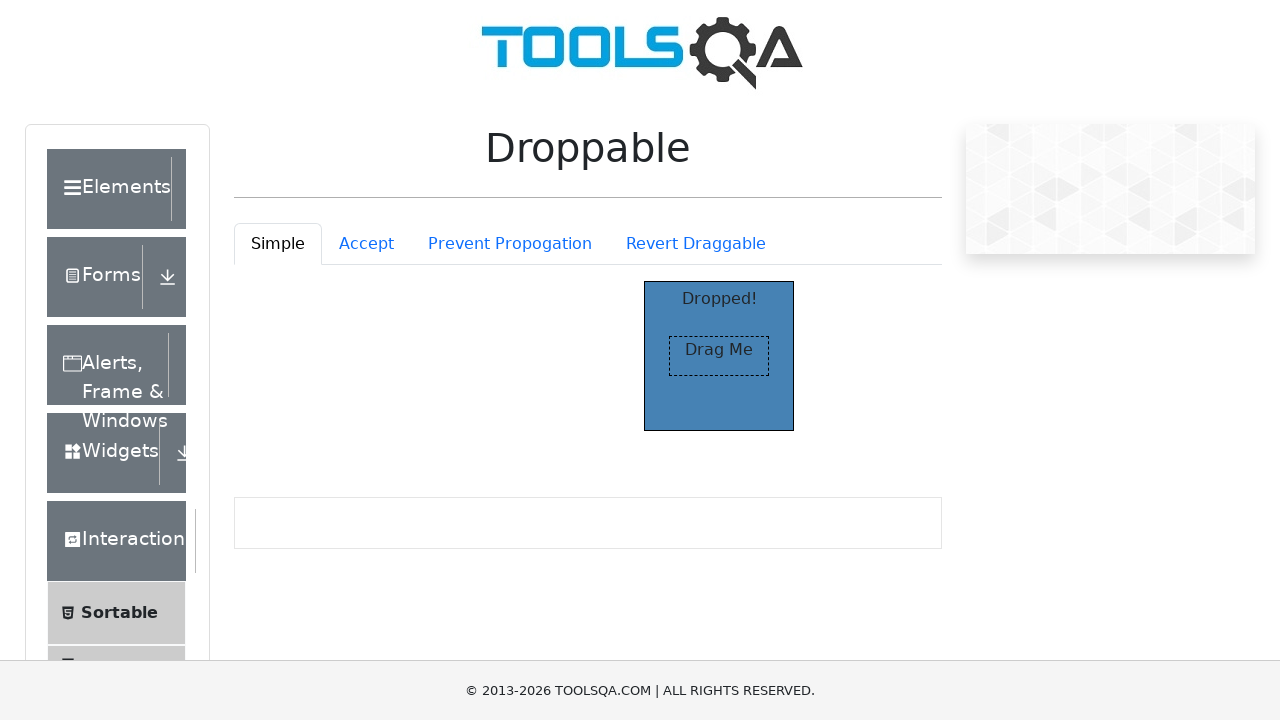